Tests the Senate EFD search functionality by agreeing to the terms, applying filters for periodic transaction reports with a date range, and submitting the search form.

Starting URL: https://efdsearch.senate.gov/search/home/

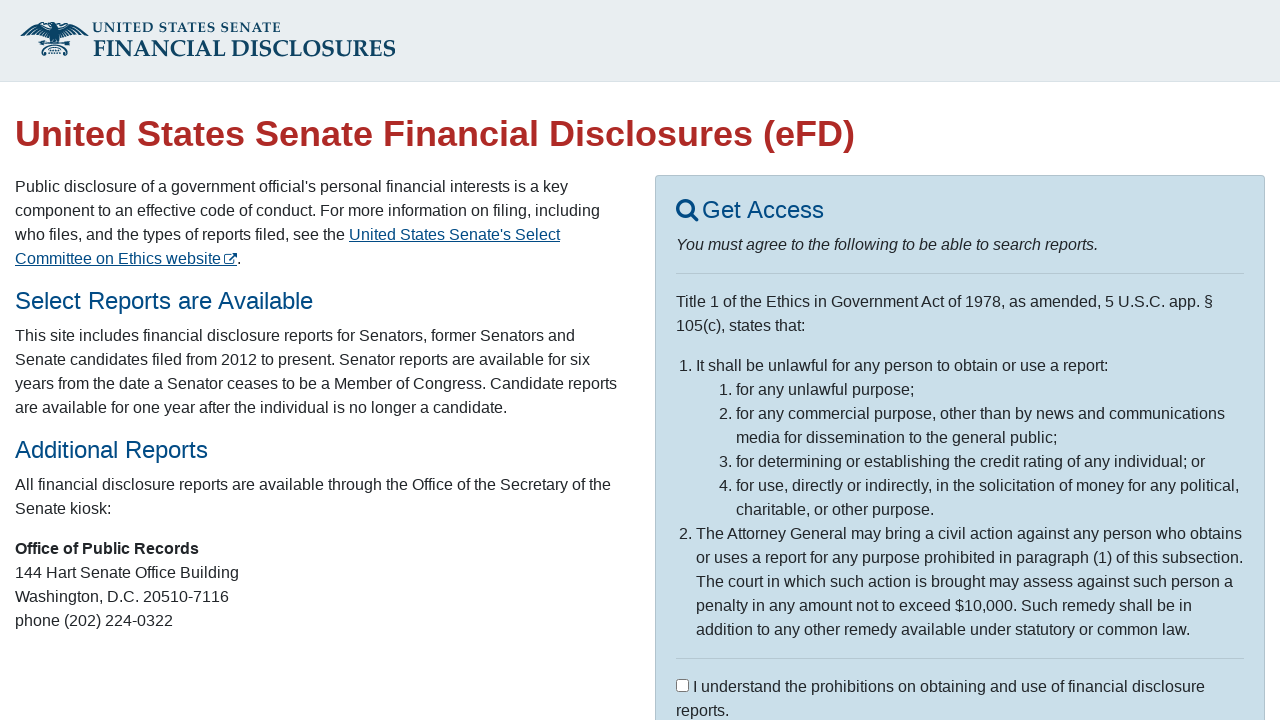

Clicked agree statement checkbox at (682, 685) on #agree_statement
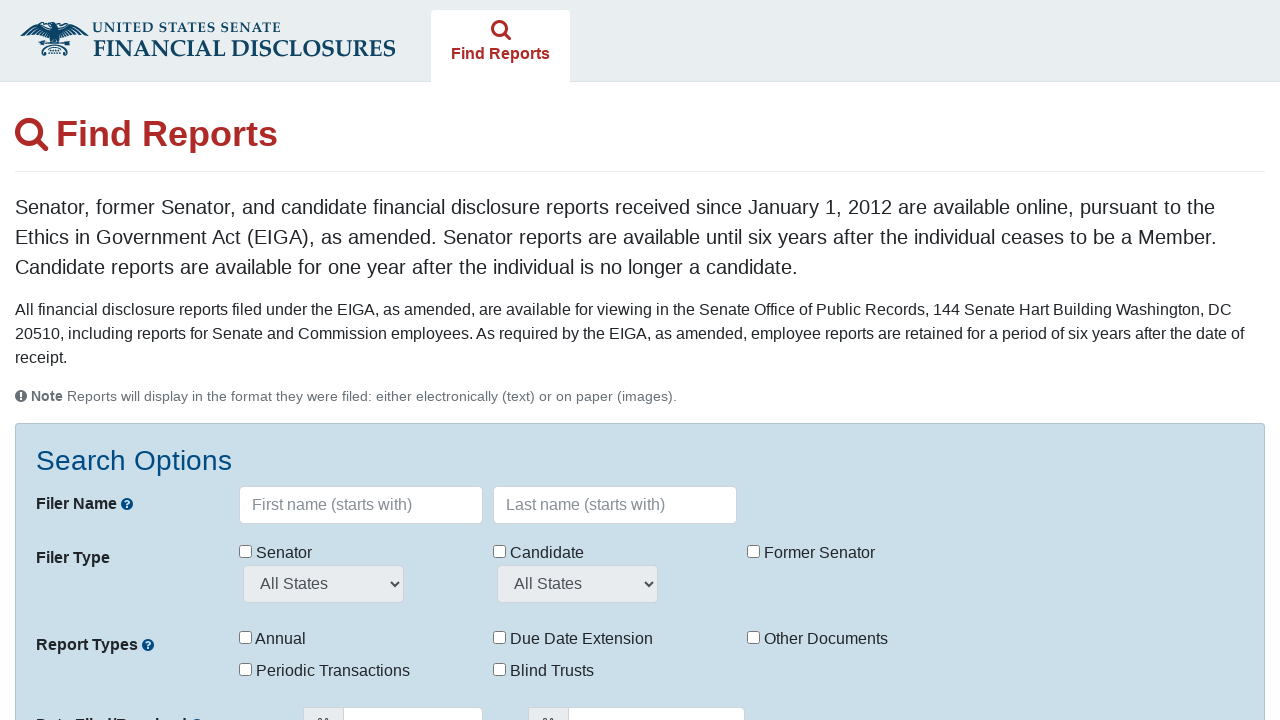

Waited 1 second after agreeing to terms
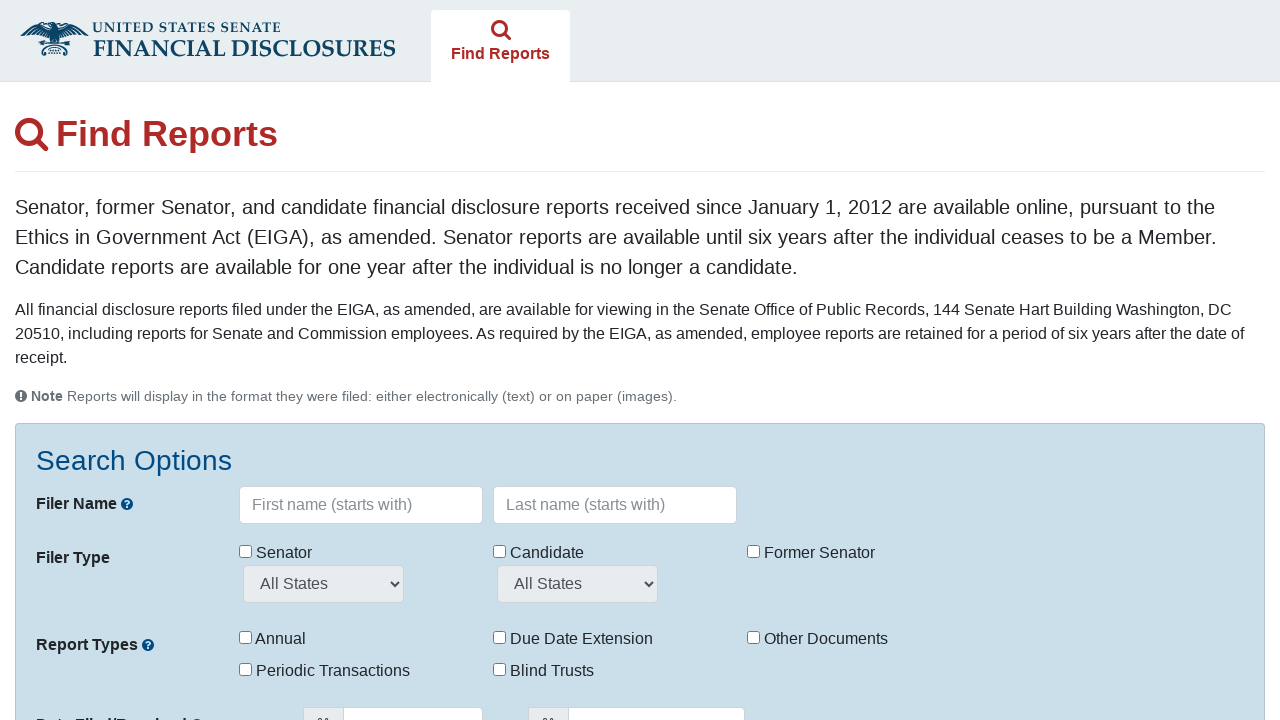

Clicked periodic transaction reports checkbox at (246, 669) on input[type="checkbox"]#reportTypes[value="11"]
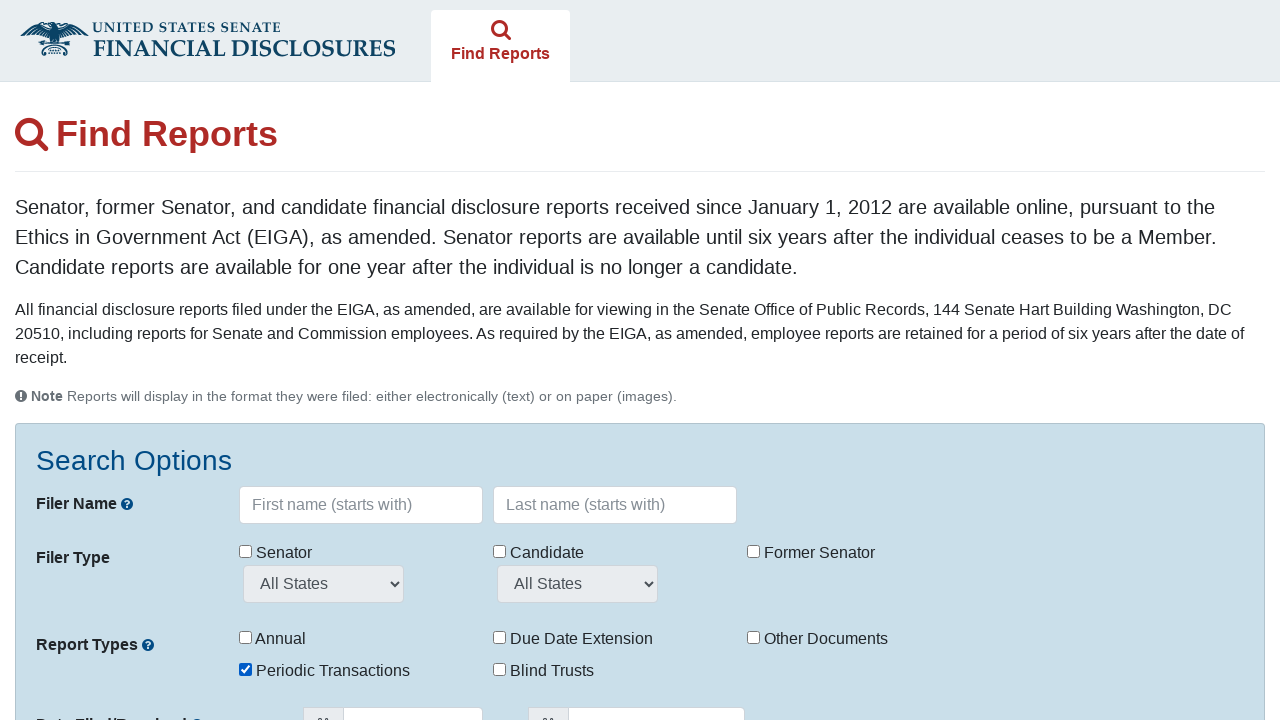

Waited 1 second after selecting periodic transaction reports filter
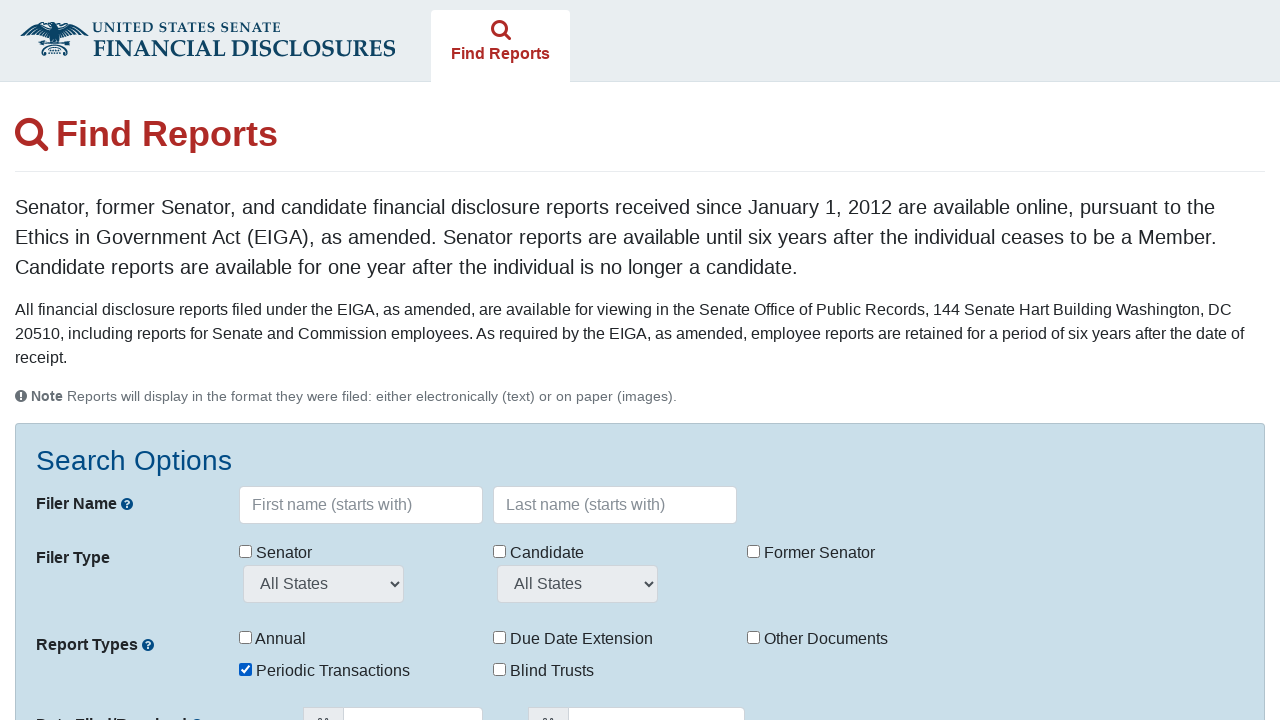

Filled 'from date' field with 09/01/2013 on #fromDate
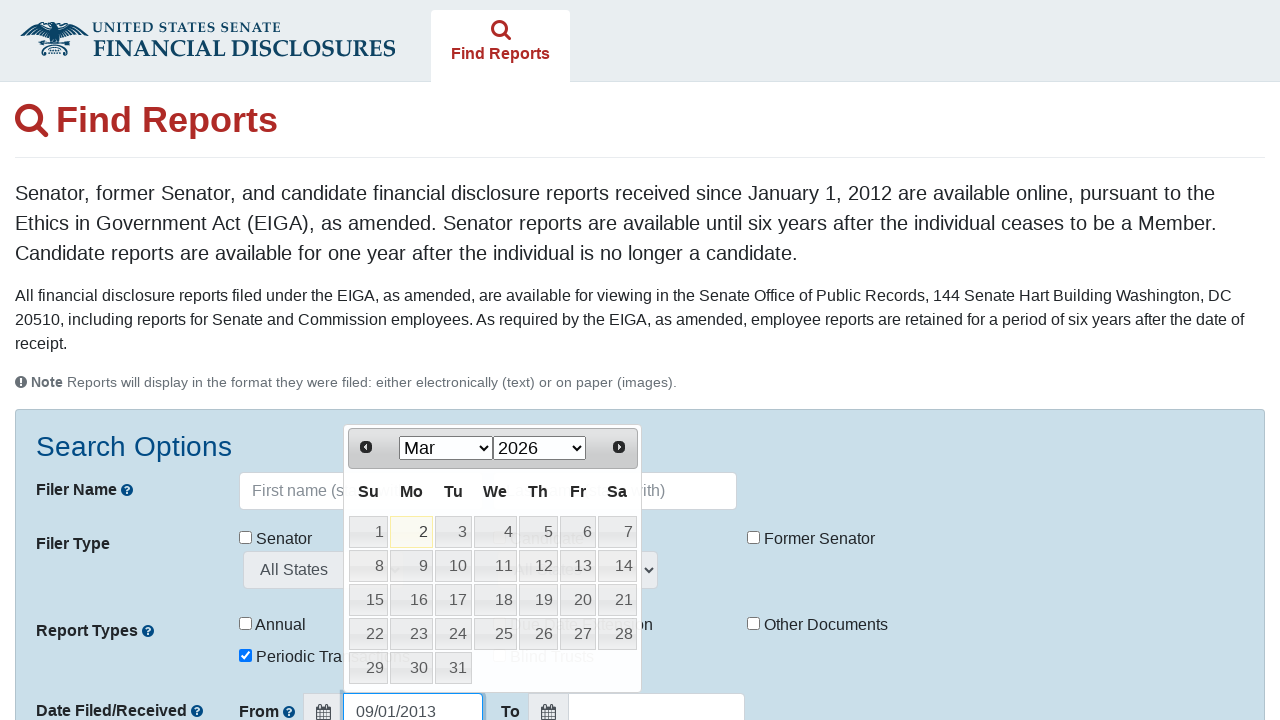

Waited 1 second after entering from date
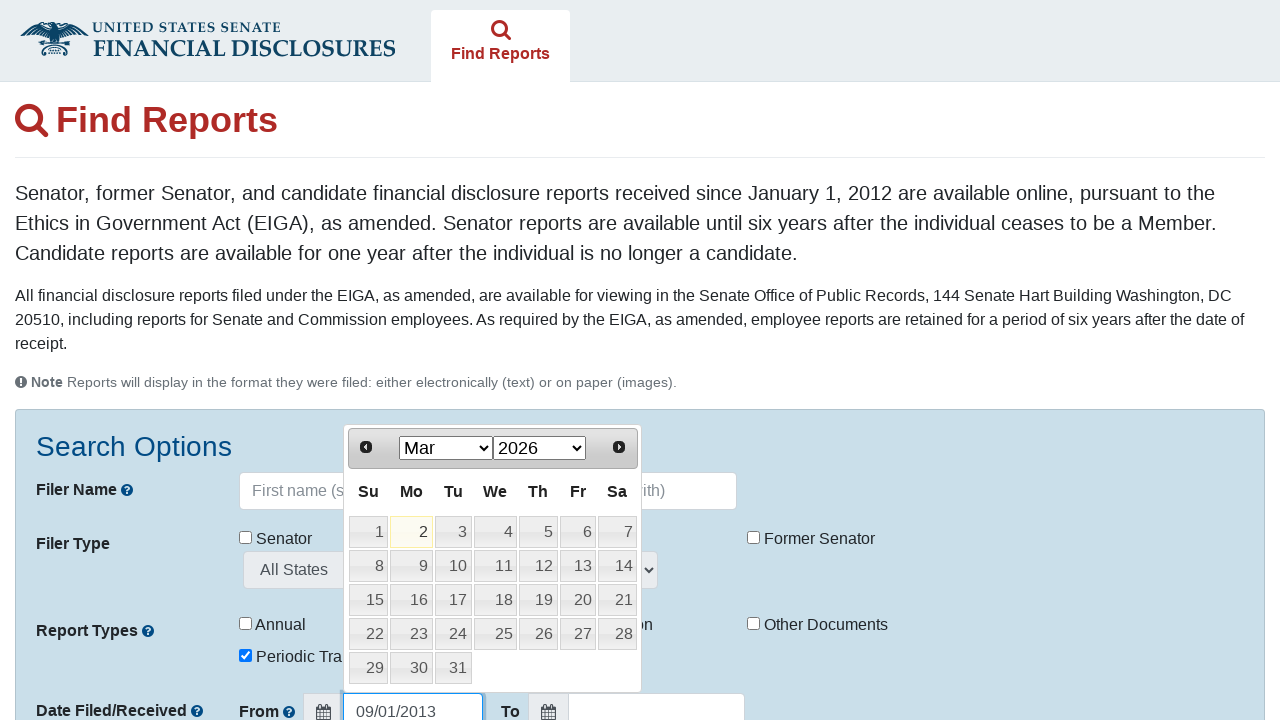

Filled 'to date' field with 10/08/2024 on #toDate
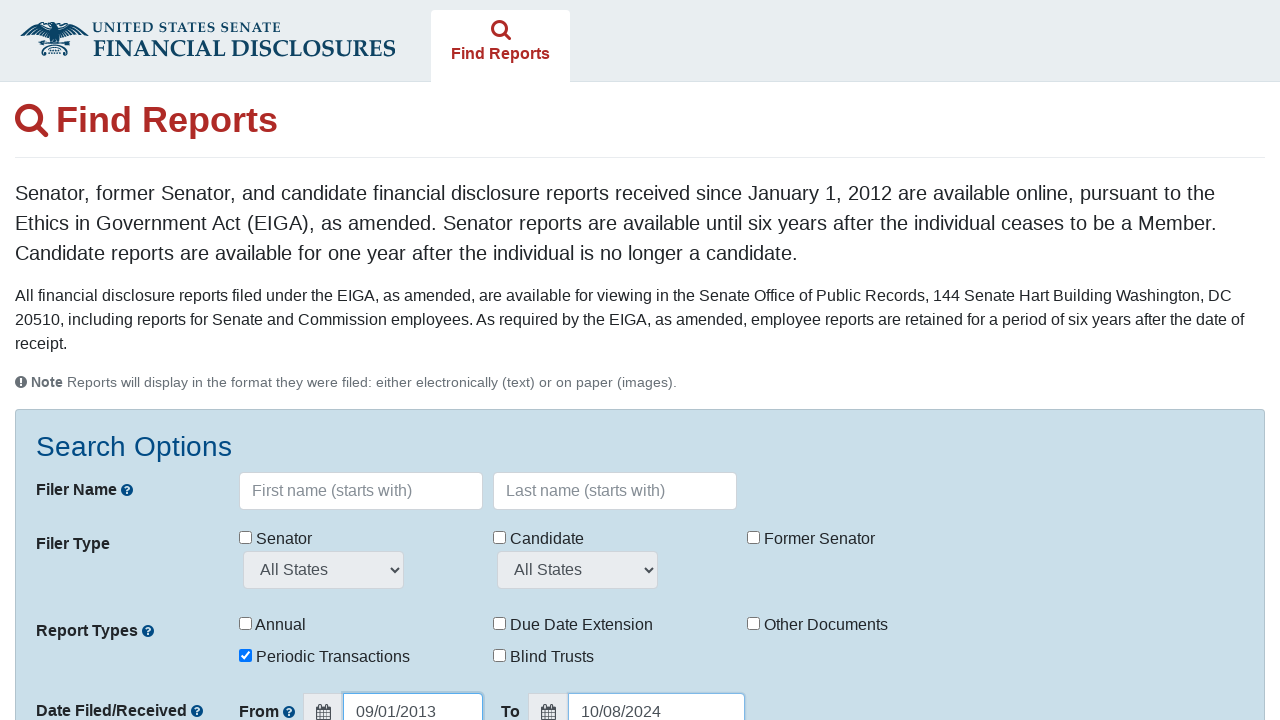

Waited 1 second after entering to date
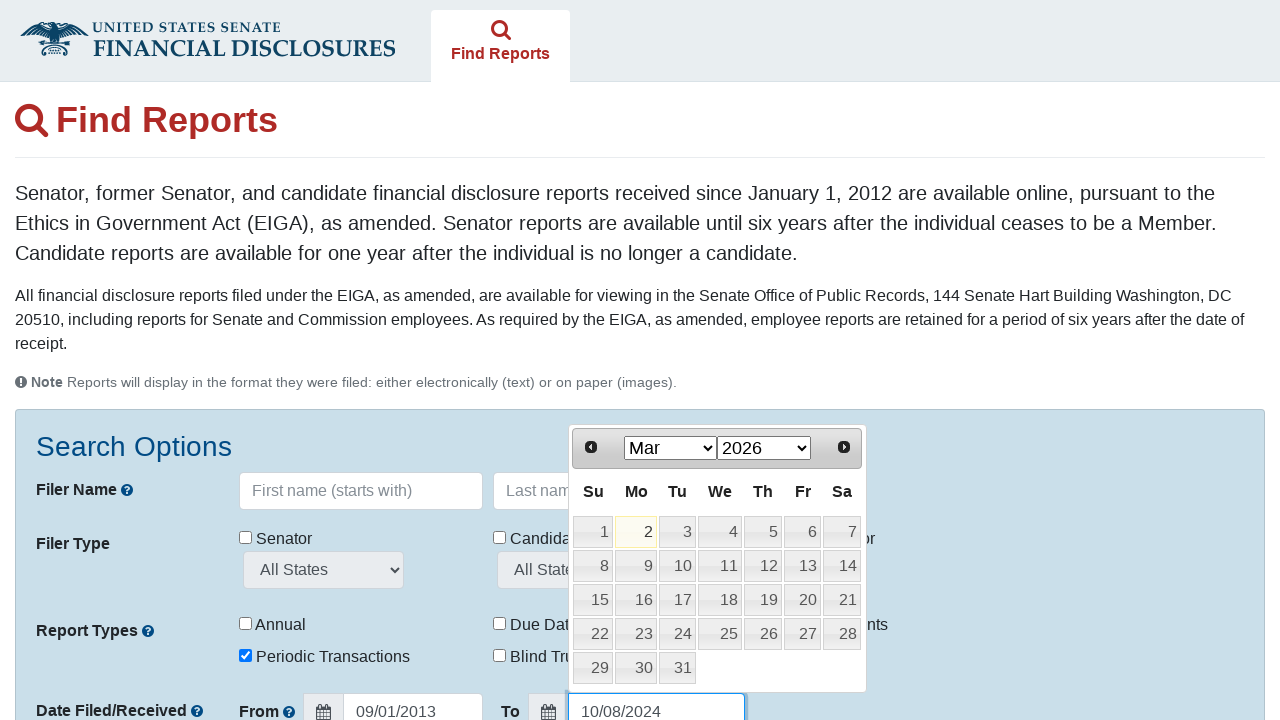

Clicked 'Search Reports' button to submit the search form at (114, 482) on button[type="submit"].btn-primary:has-text("Search Reports")
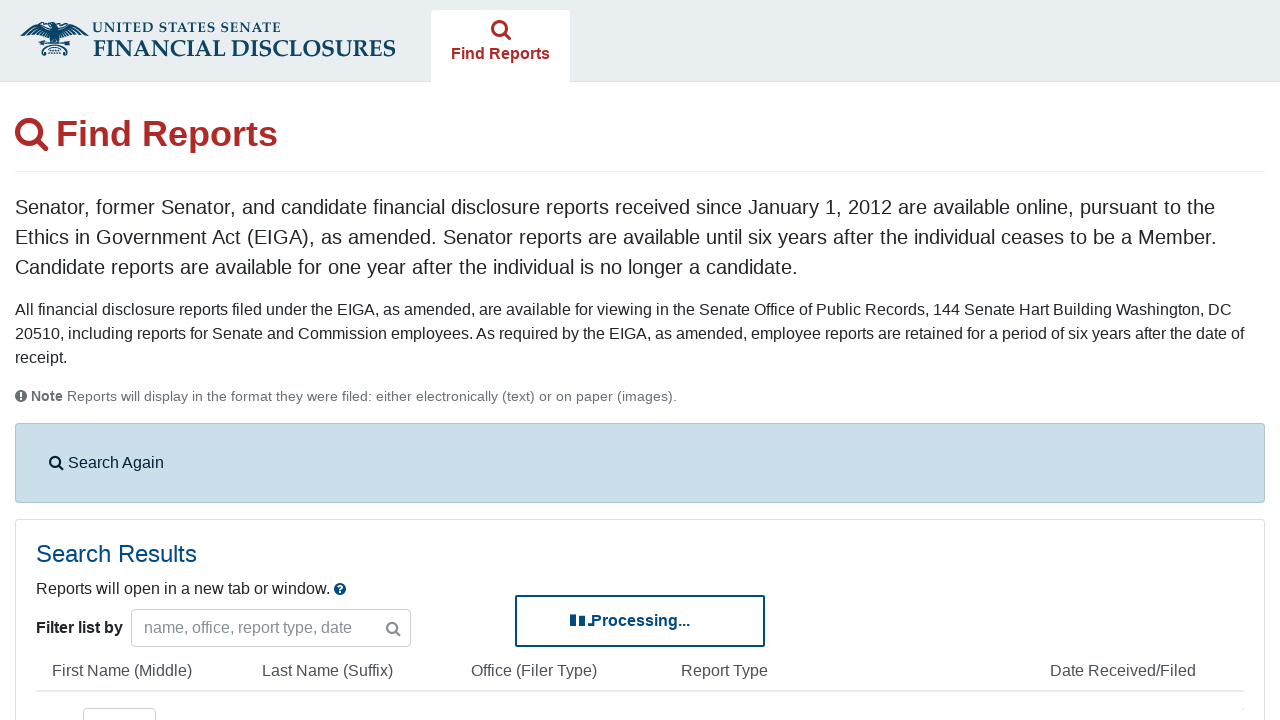

Search results table loaded successfully
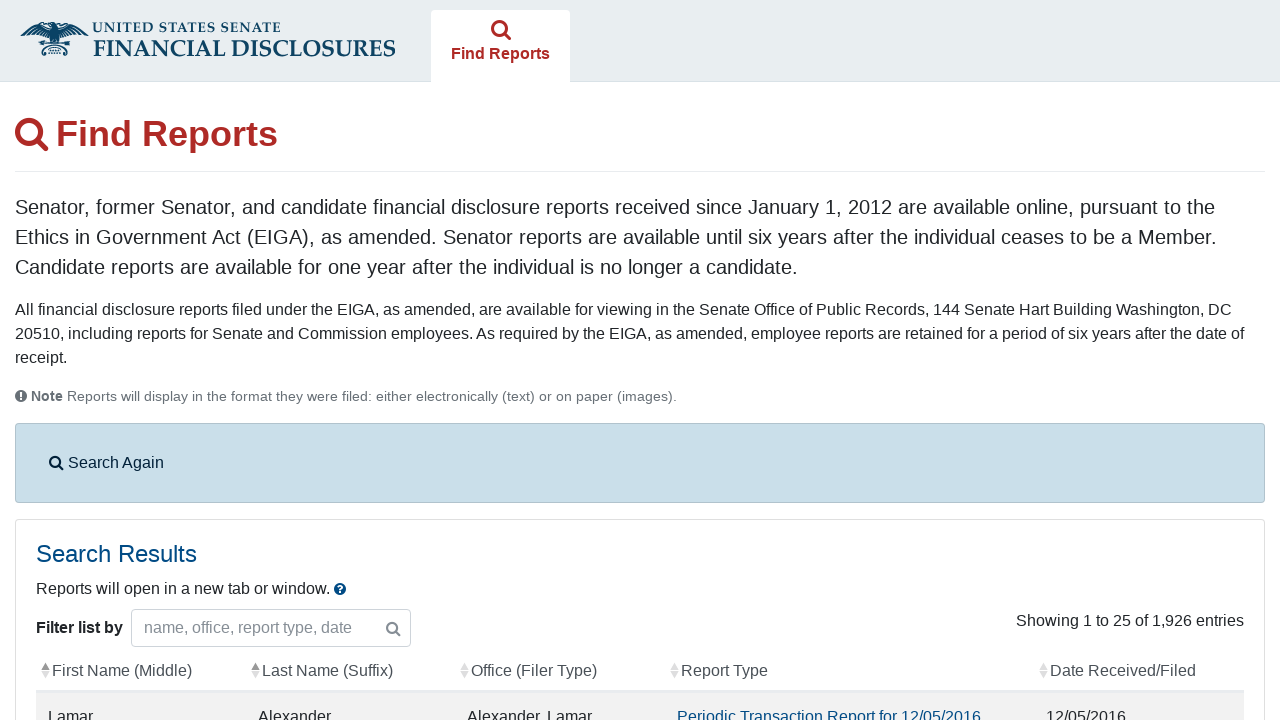

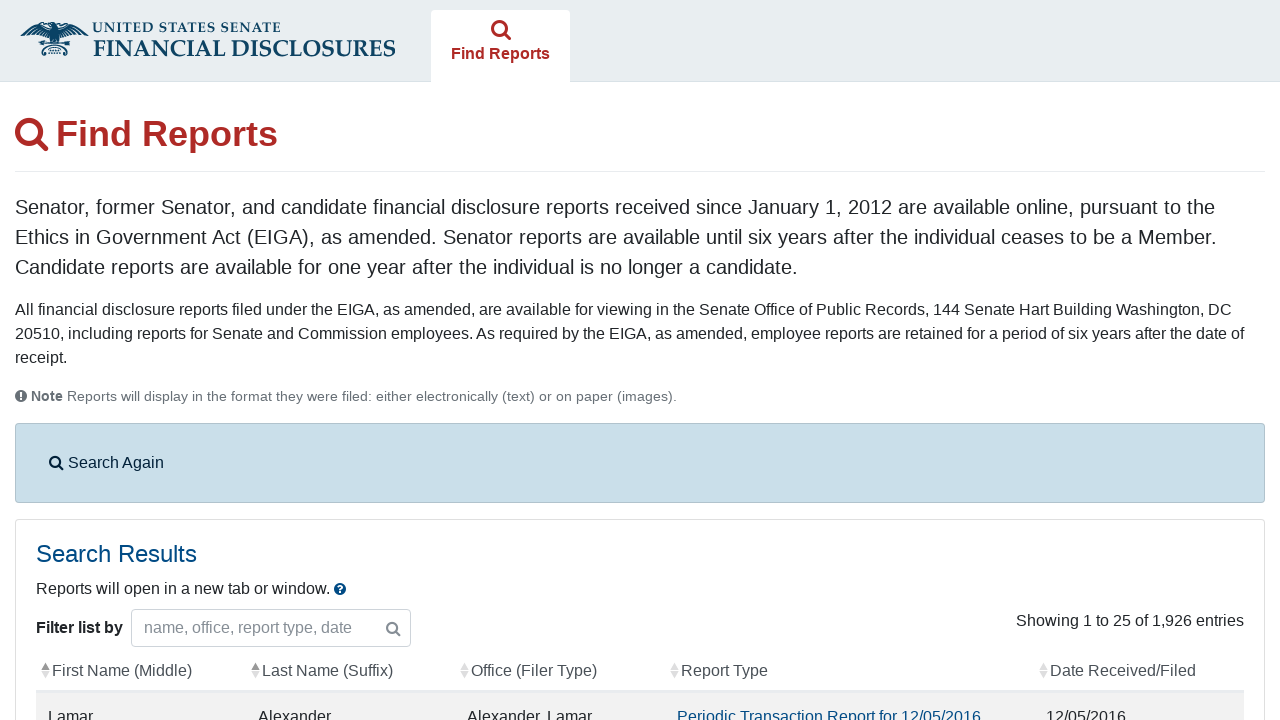